Tests the contact form on Jupiter Cloud testing site by navigating to the contact page, submitting an empty form to verify error messages appear, then filling in the mandatory fields (forename, email, message) and submitting to verify successful submission.

Starting URL: https://jupiter.cloud.planittesting.com/#/

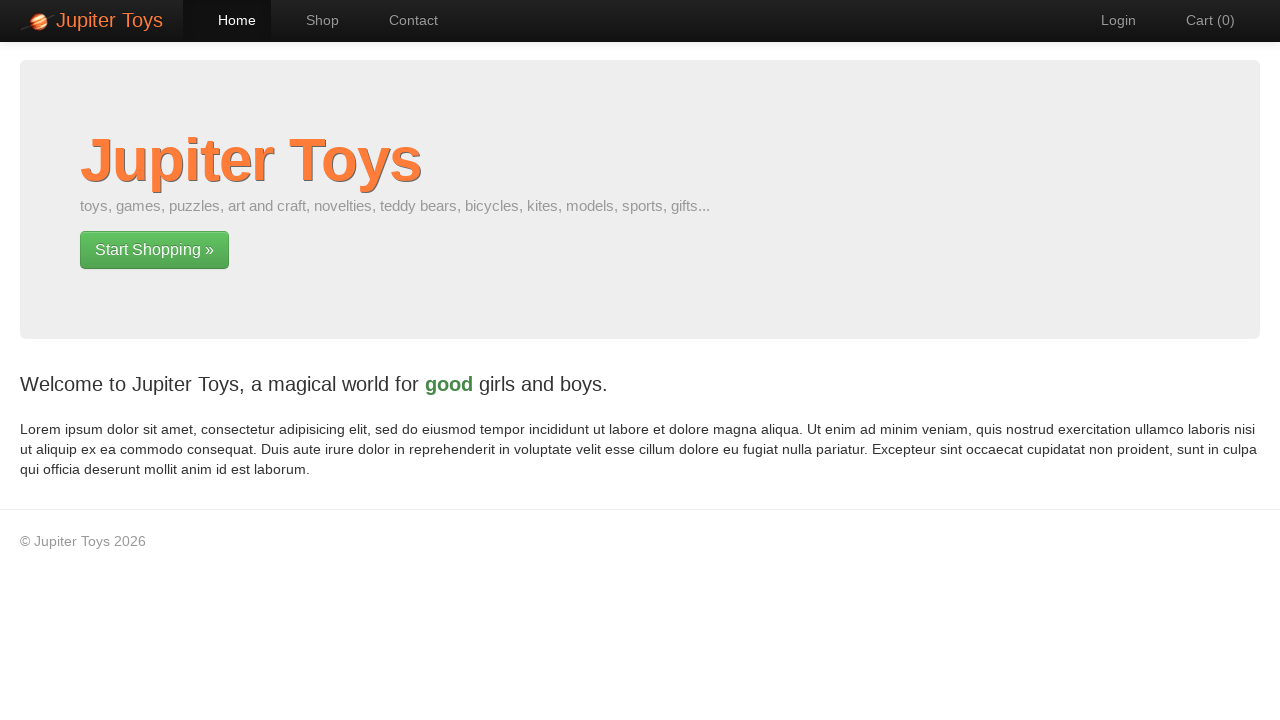

Clicked Contact button to navigate to contact page at (404, 20) on xpath=//a[text()='Contact']
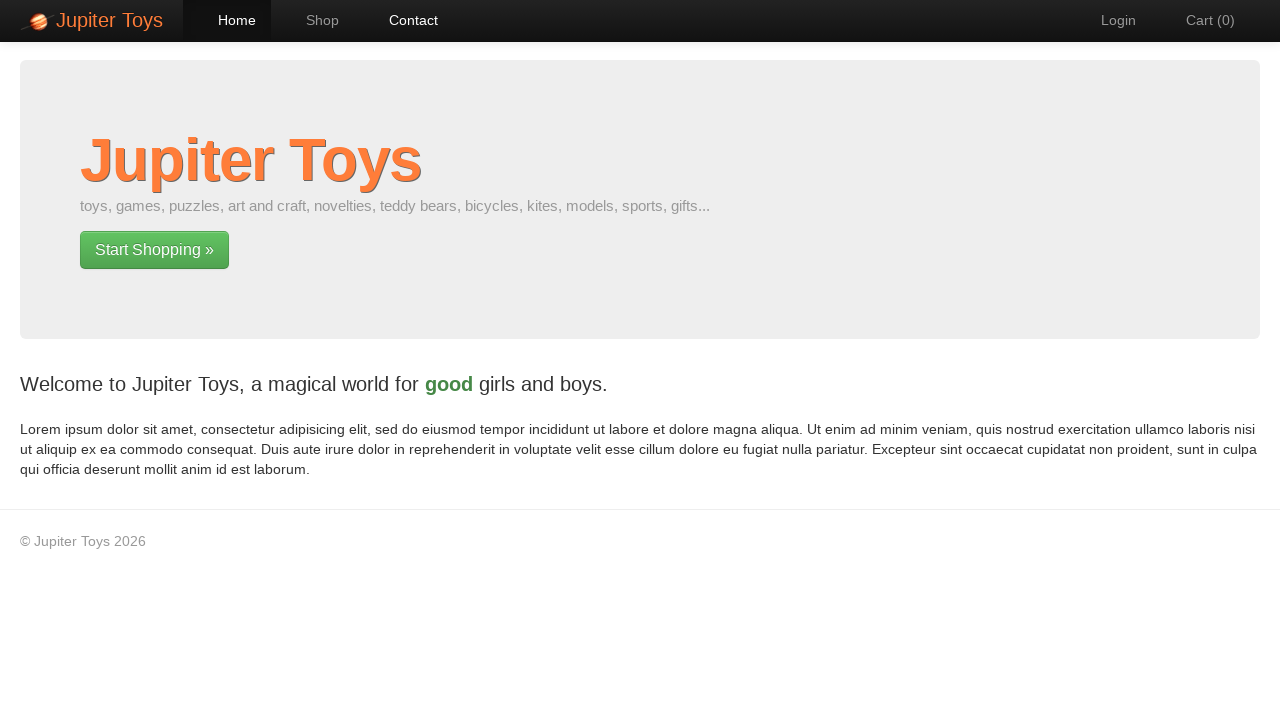

Clicked Submit button without filling form to trigger validation errors at (237, 613) on xpath=//a[text()='Submit']
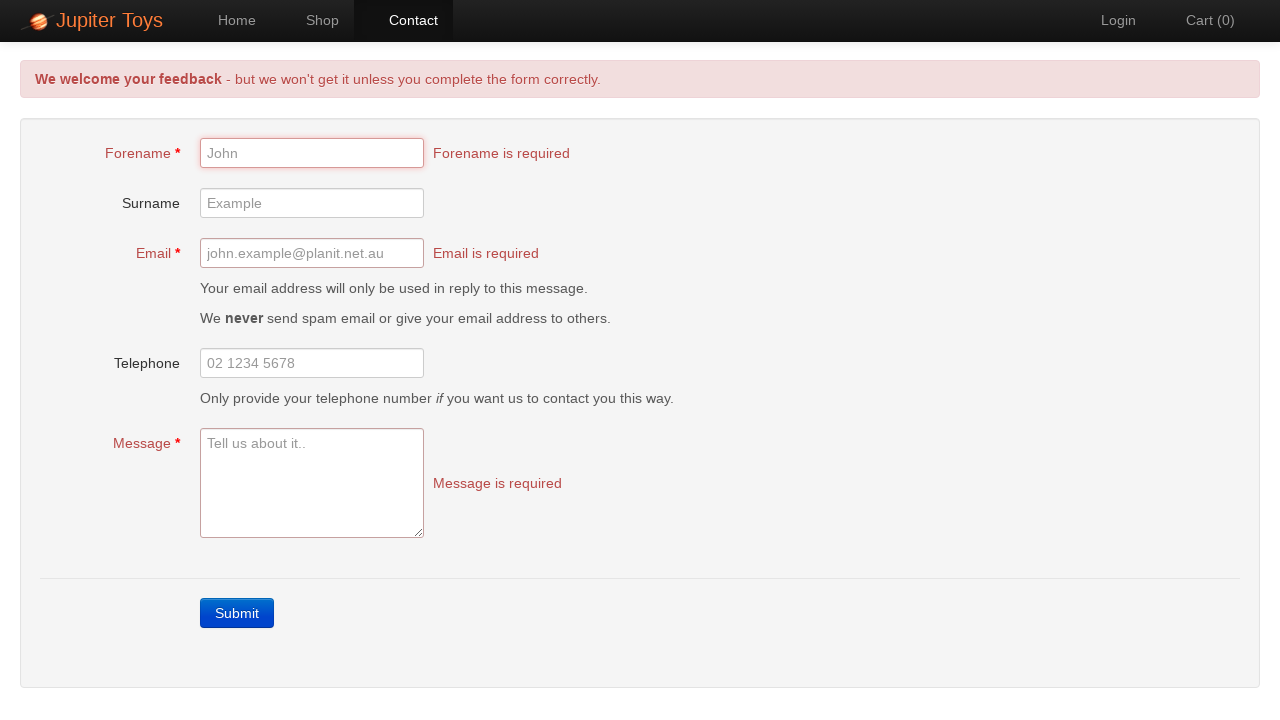

Error messages appeared after attempting to submit empty form
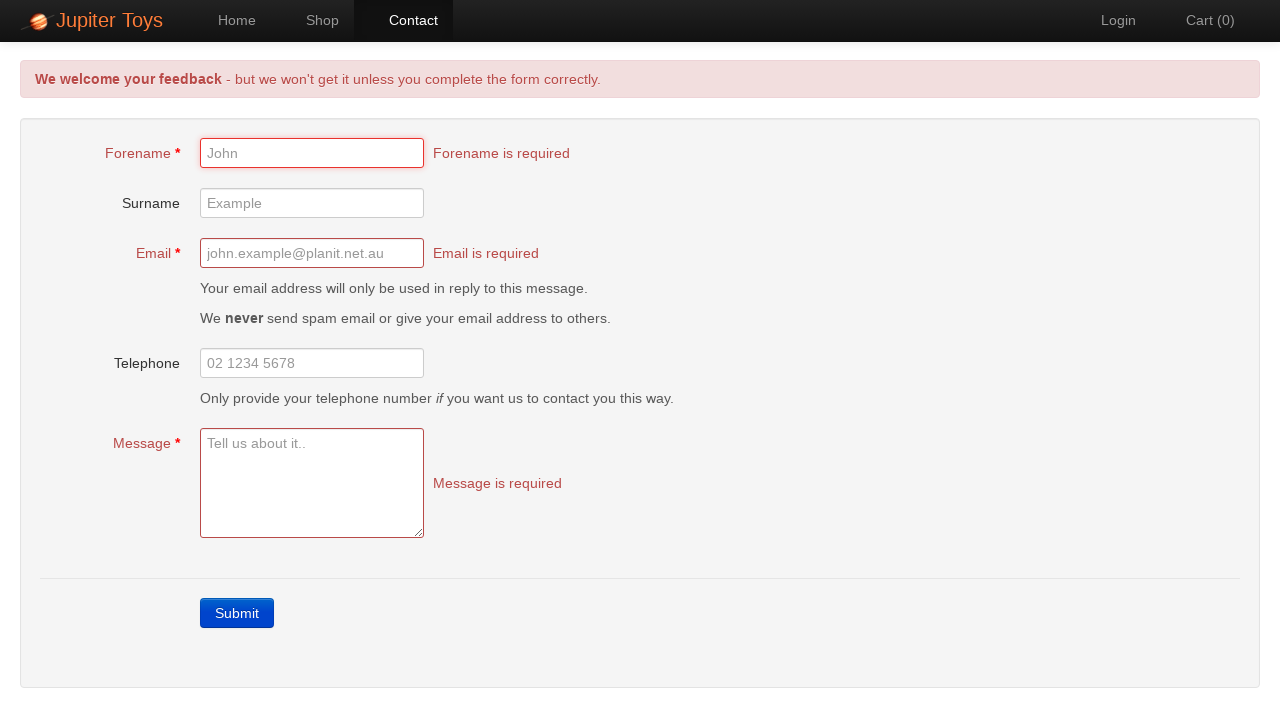

Filled forename field with 'Marcus' on #forename
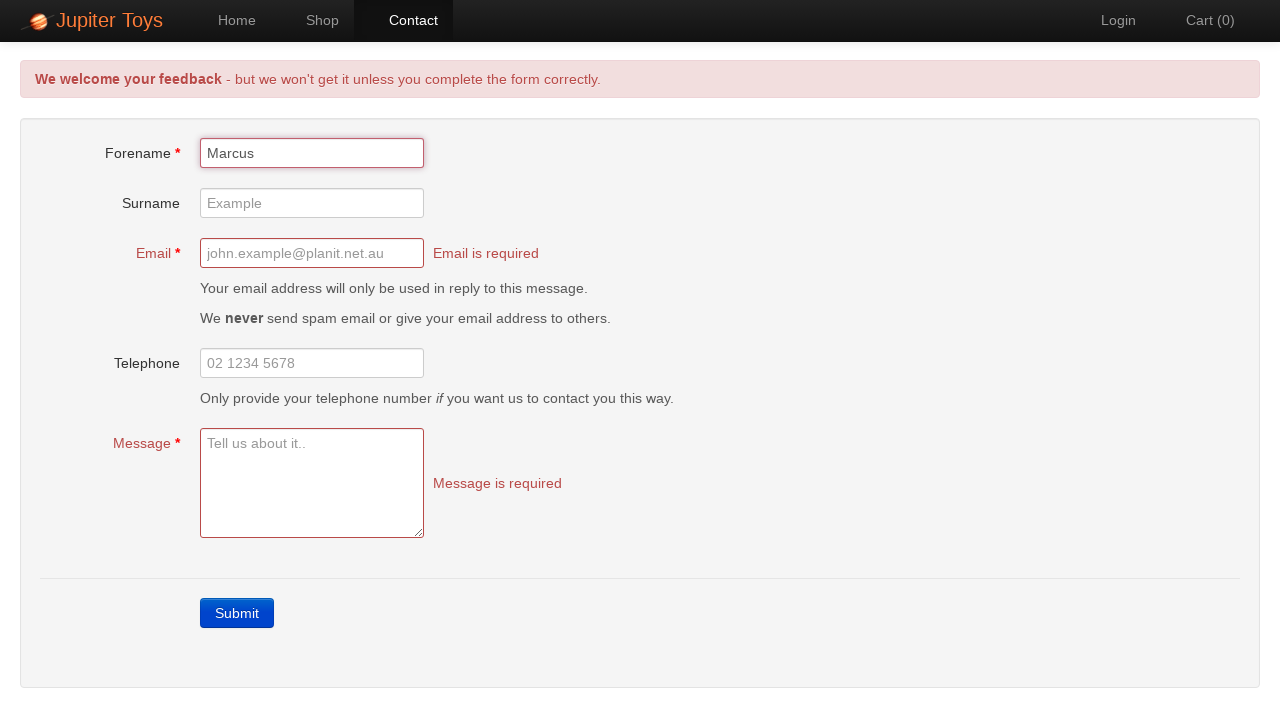

Filled email field with 'marcus.test@example.com' on #email
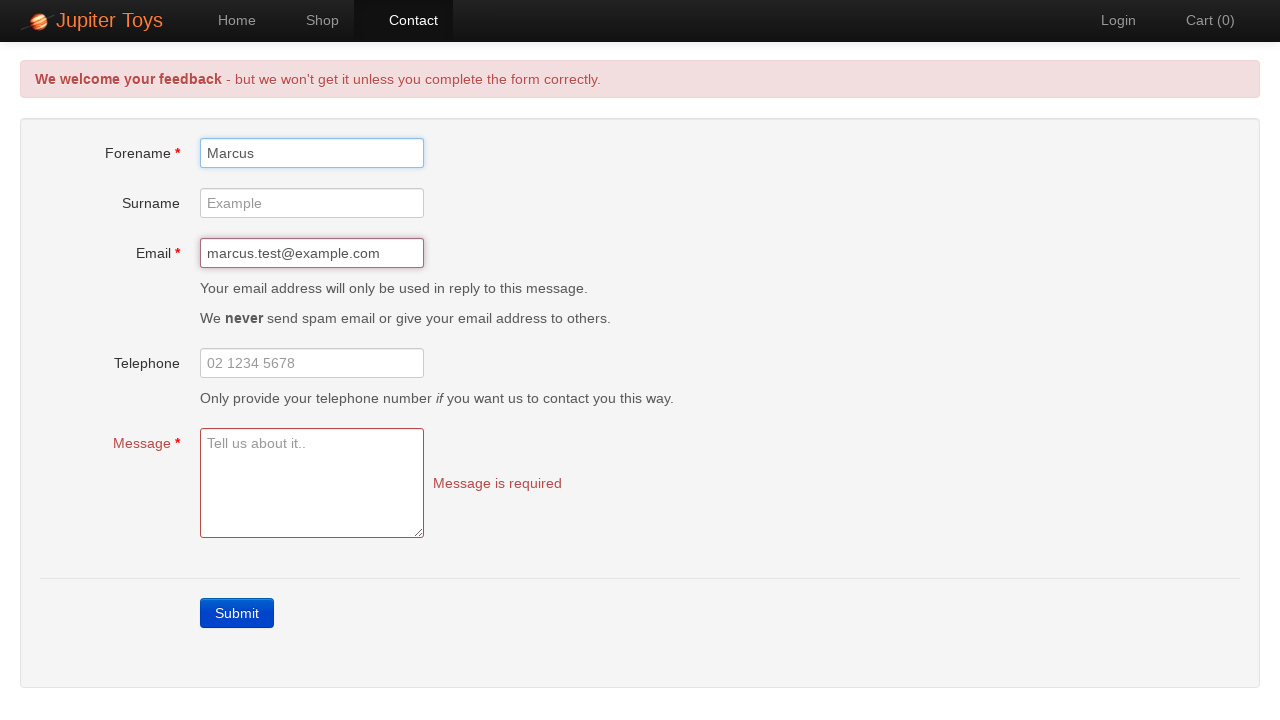

Filled message field with test feedback message on #message
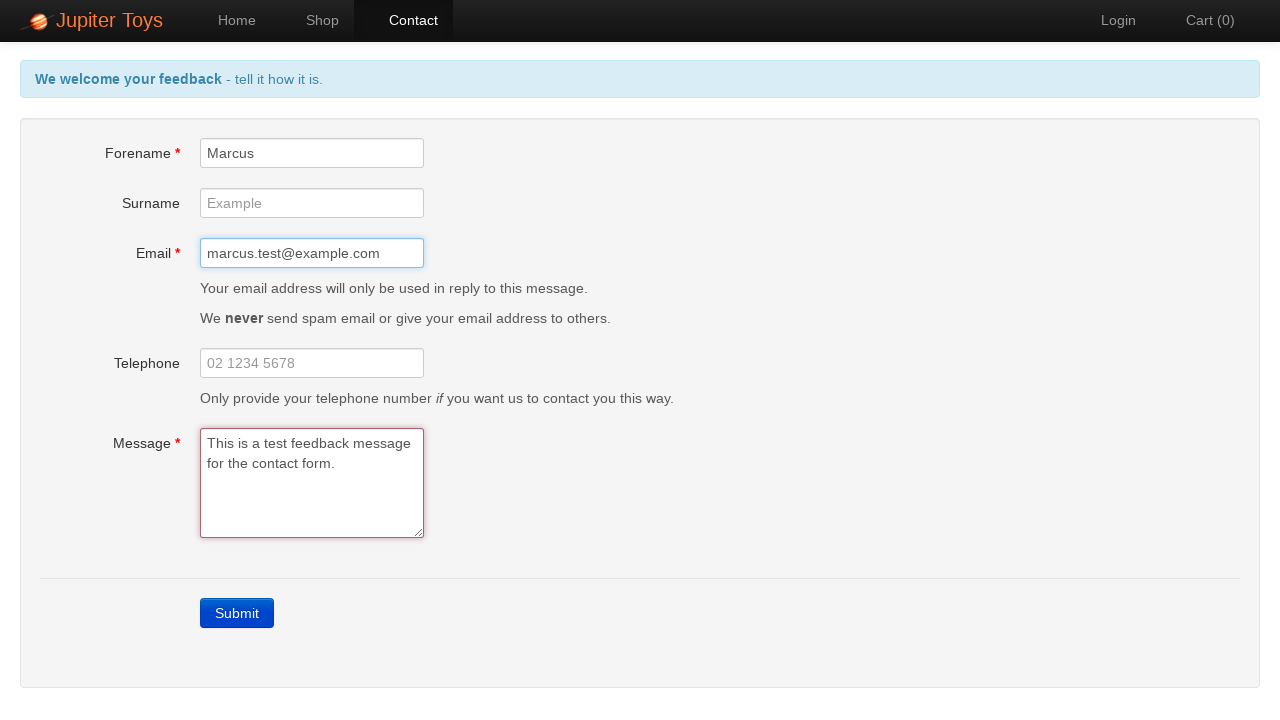

Validation passed after filling mandatory fields
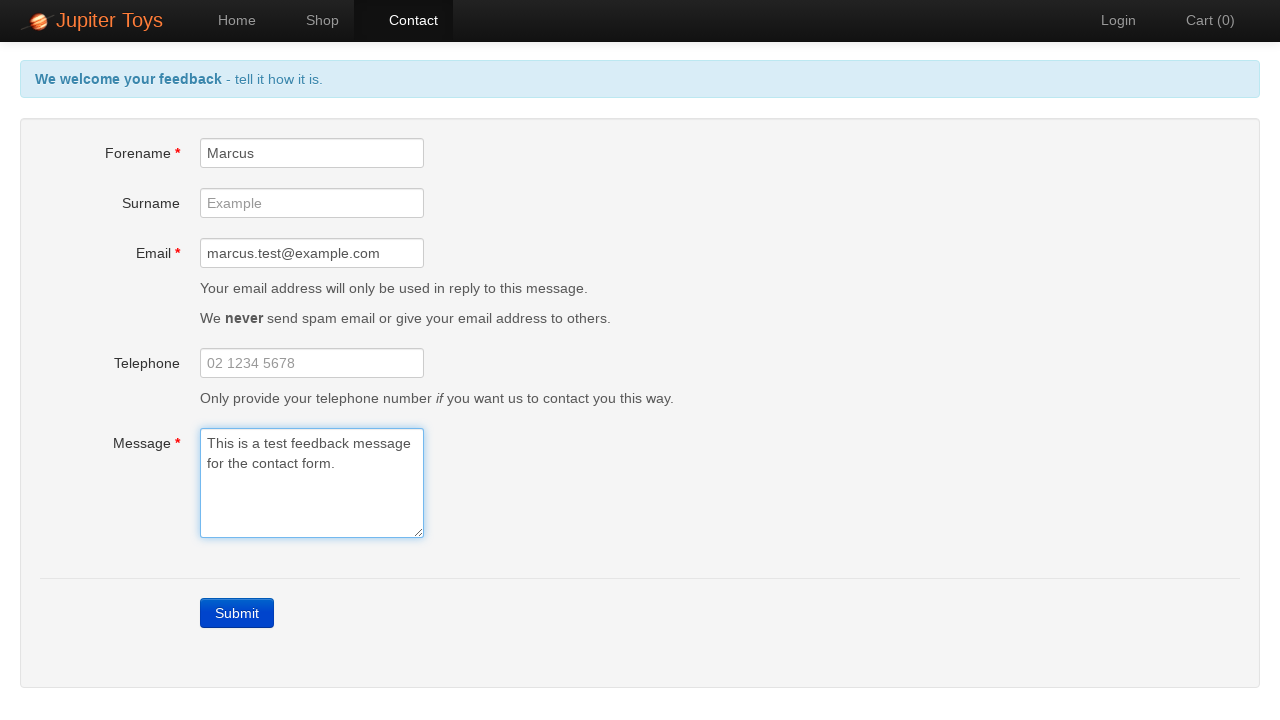

Clicked Submit button to submit the contact form at (237, 613) on xpath=//a[text()='Submit']
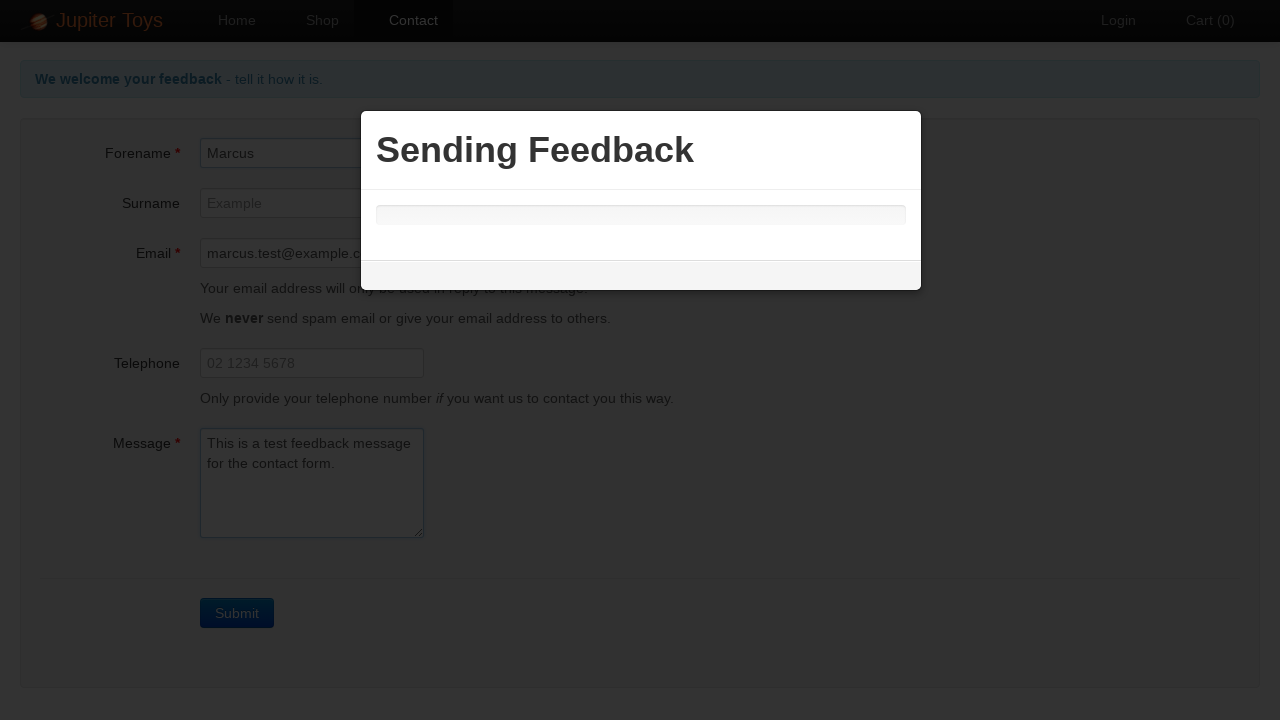

Contact form submitted successfully and confirmation message displayed
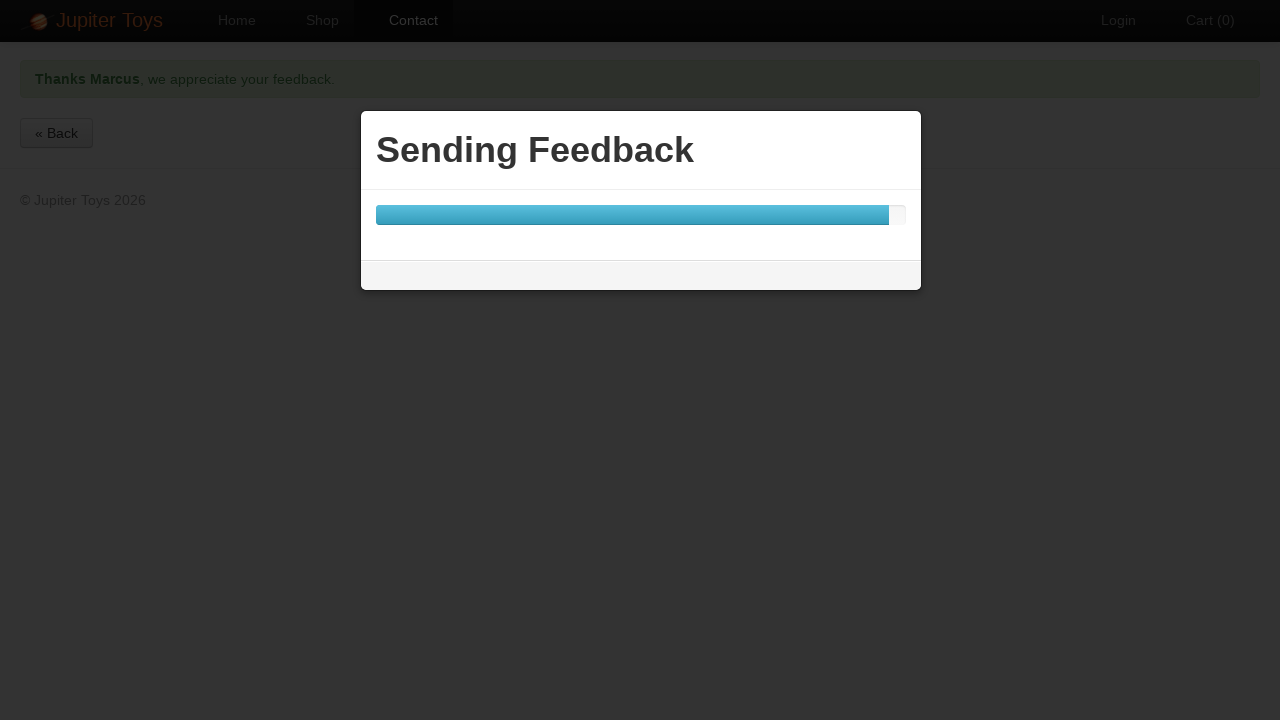

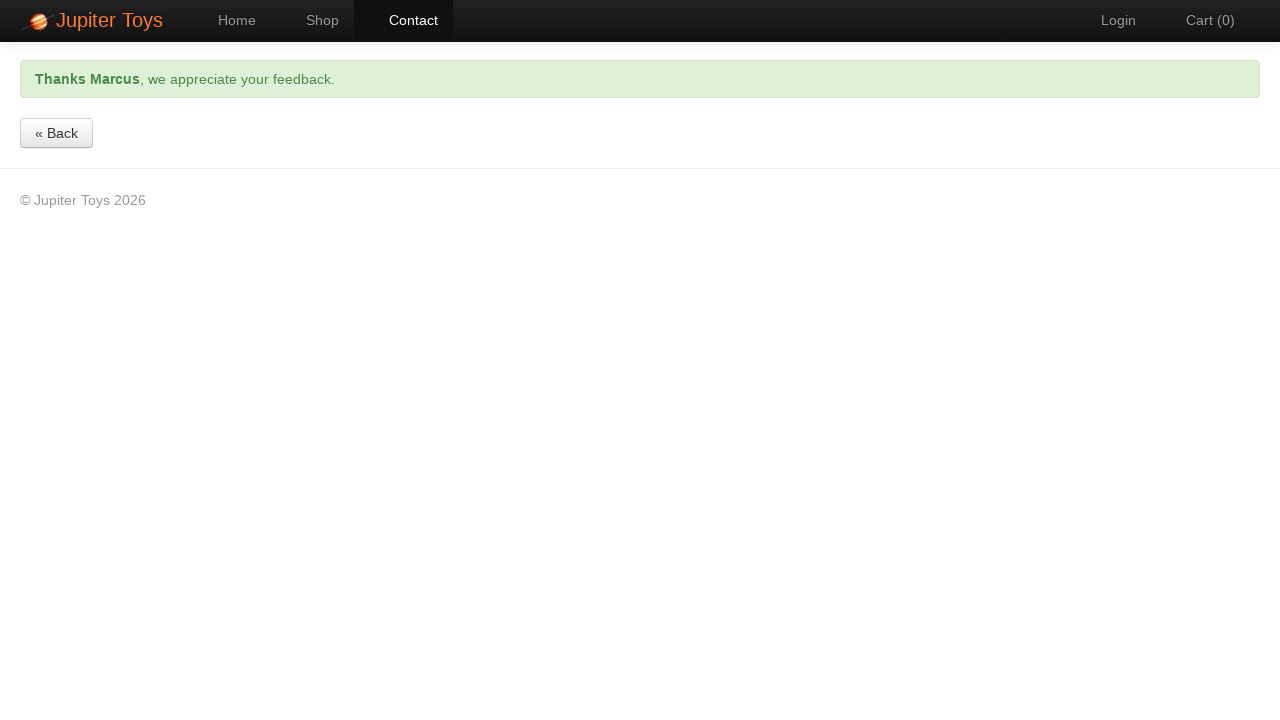